Solves a math captcha by calculating a value from an element's text, entering the answer, checking boxes, and submitting the form

Starting URL: https://suninjuly.github.io/math.html

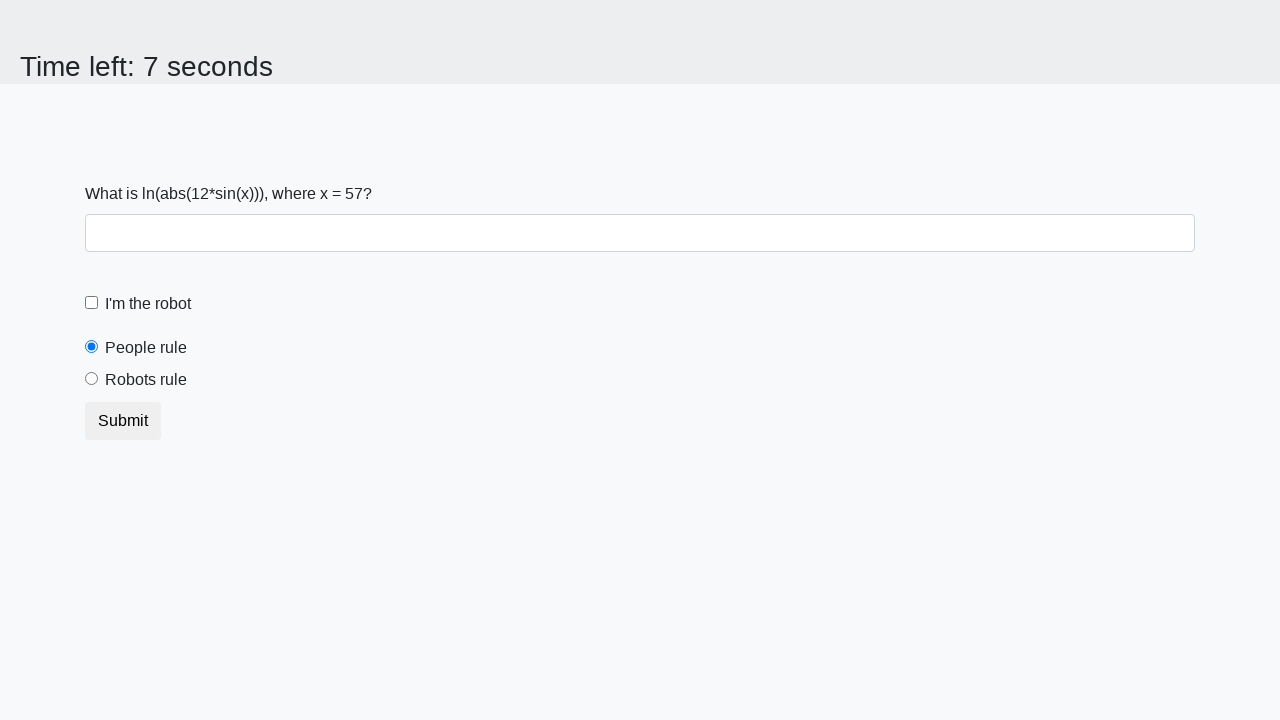

Located the input value element
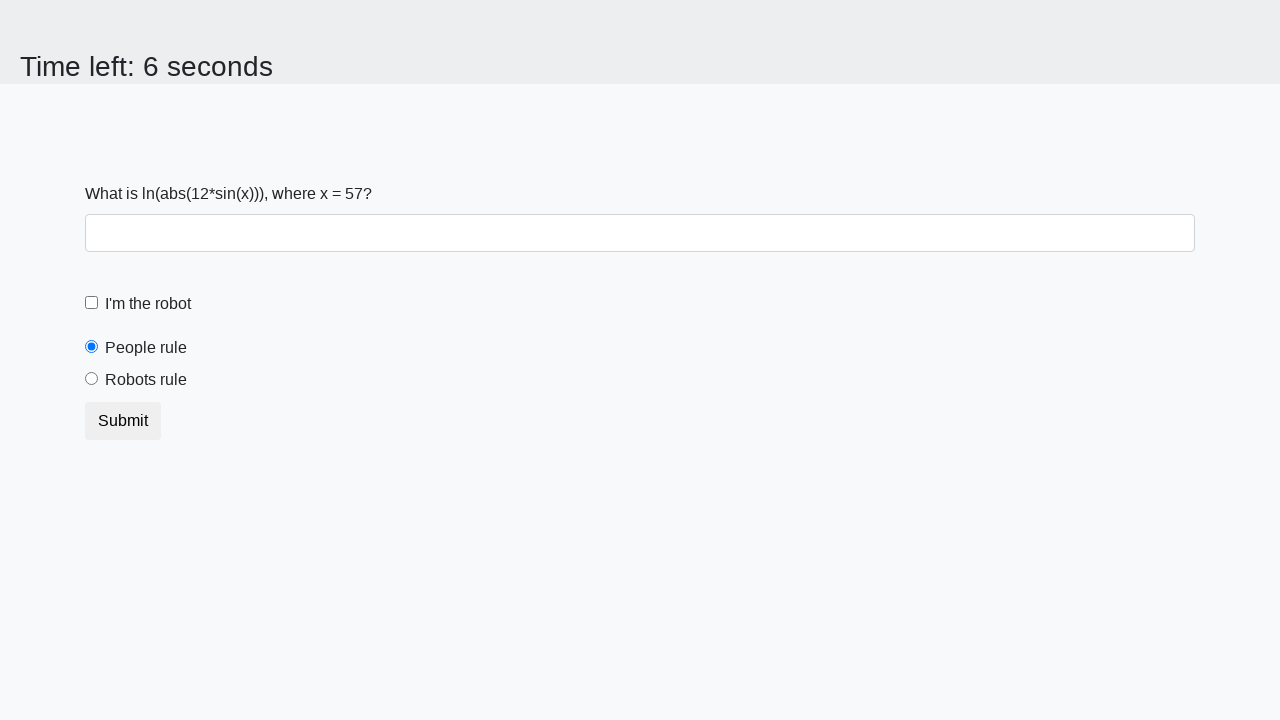

Extracted text content from input value element
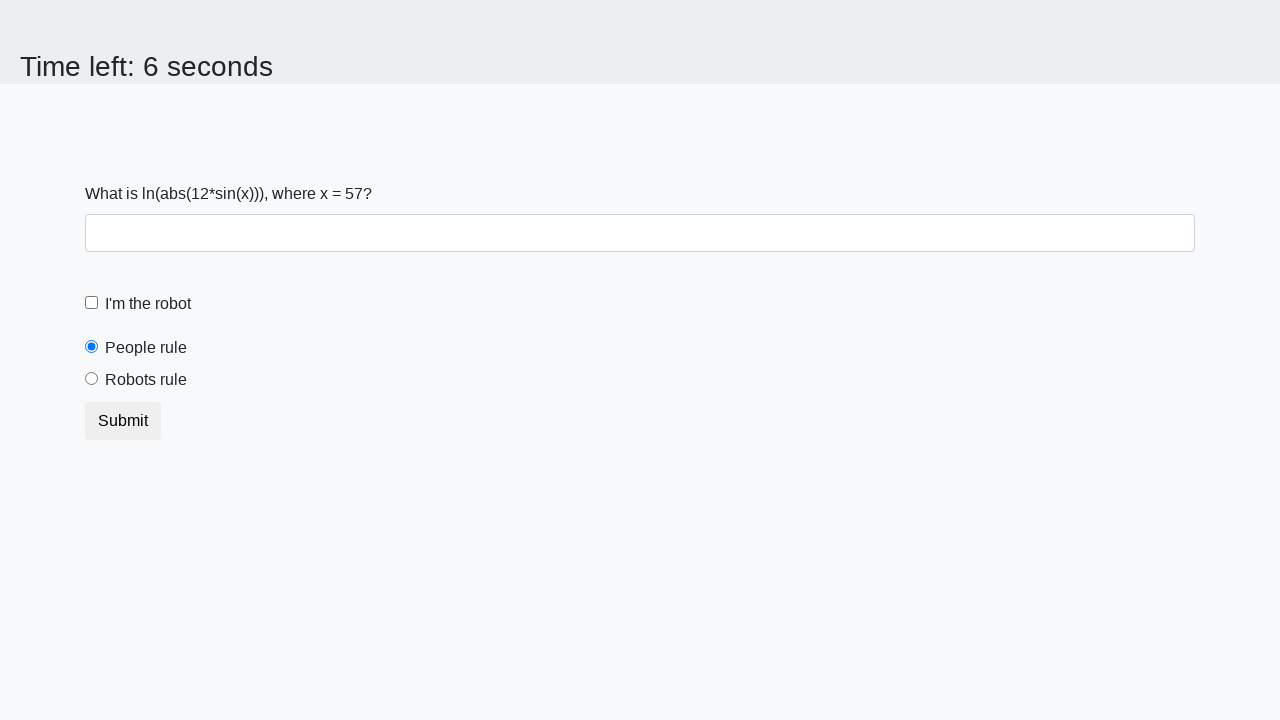

Calculated math expression result using extracted value
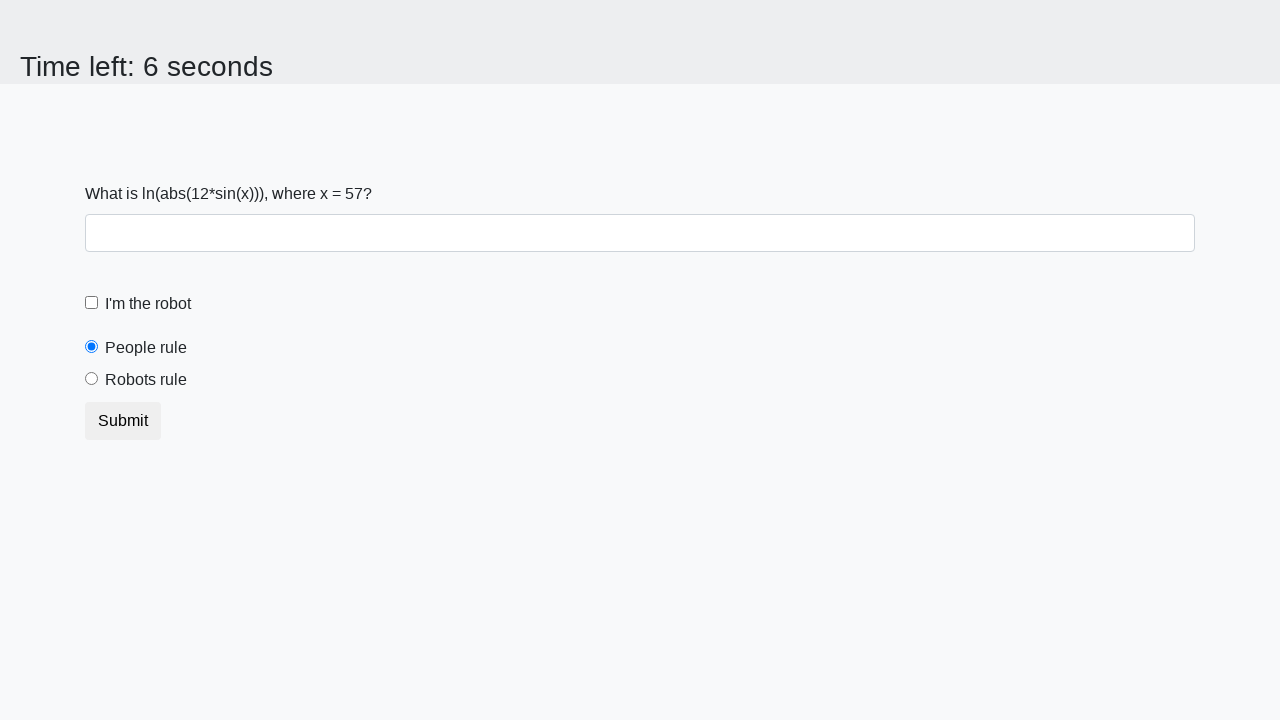

Filled answer field with calculated result on #answer
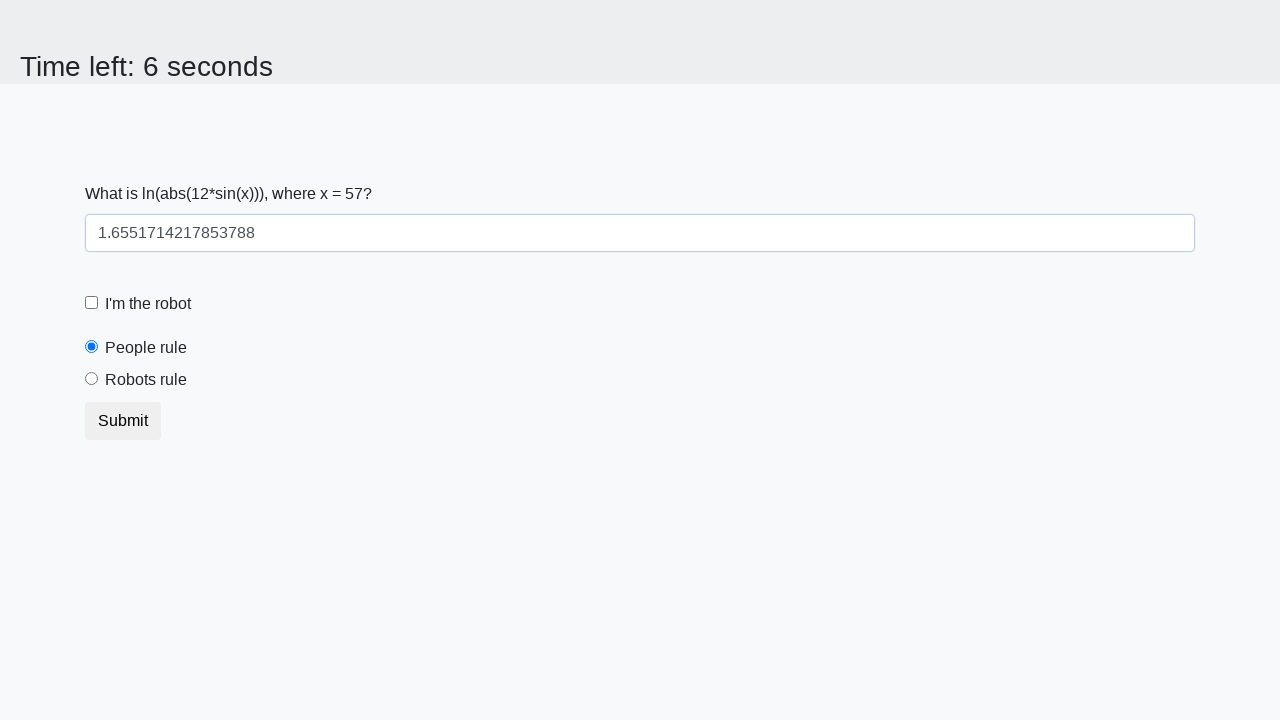

Clicked the robot checkbox at (148, 304) on [for='robotCheckbox']
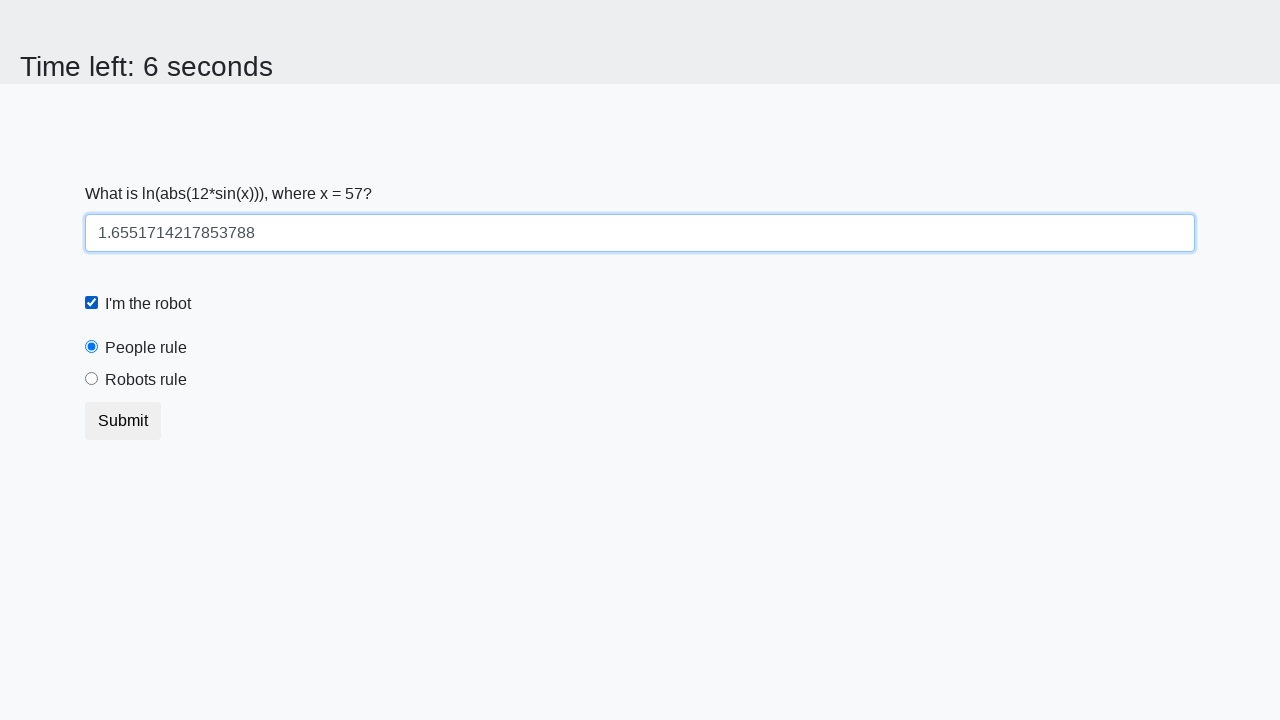

Clicked the robots rule radio button at (146, 380) on [for='robotsRule']
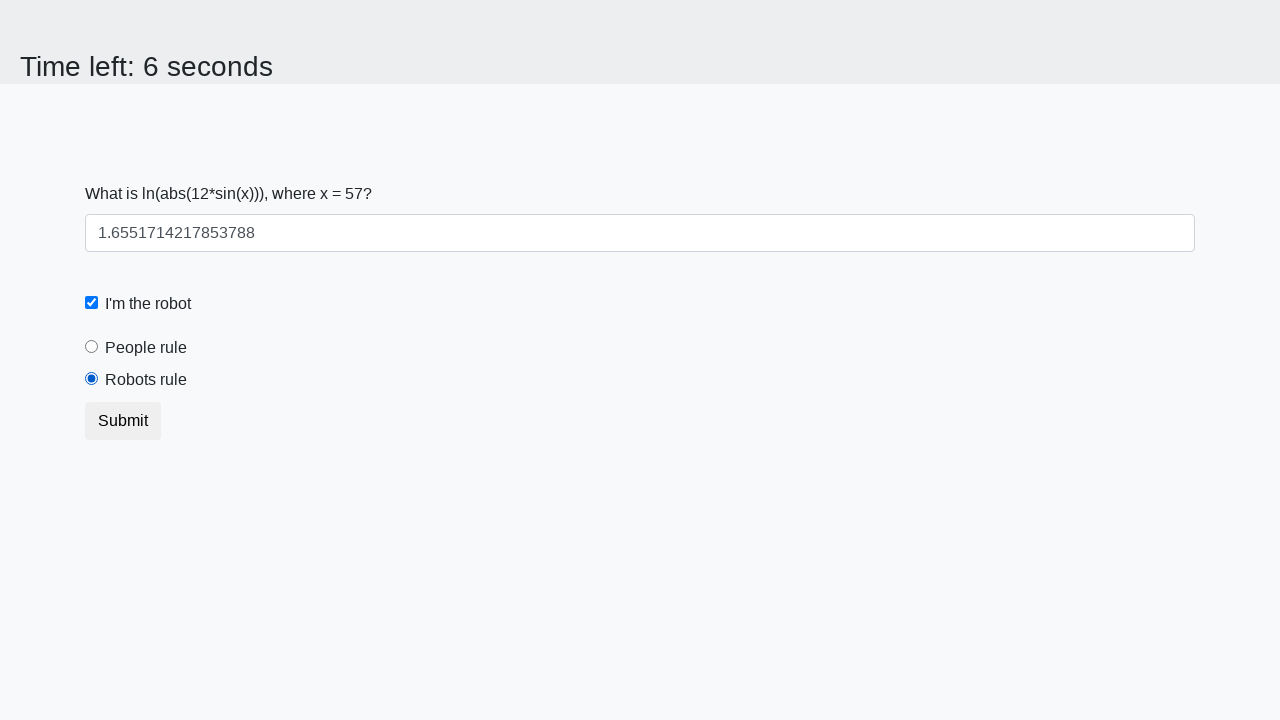

Submitted the form by clicking submit button at (123, 421) on button.btn.btn-default
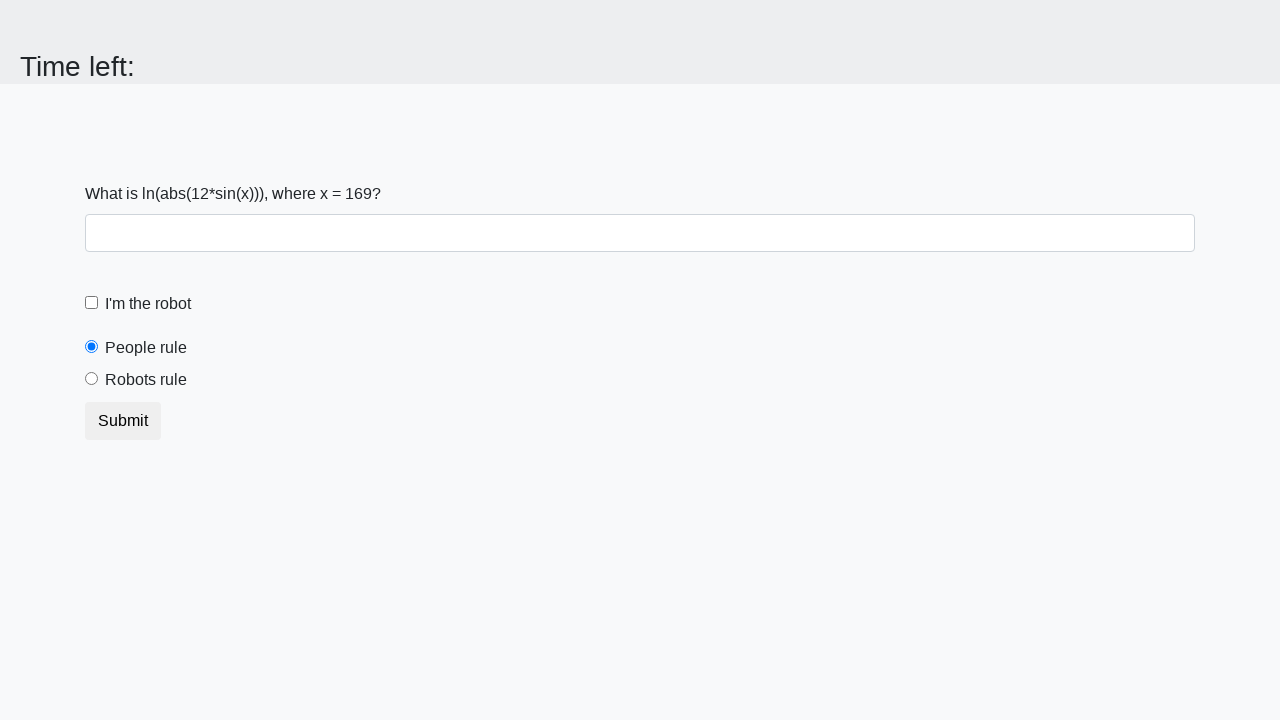

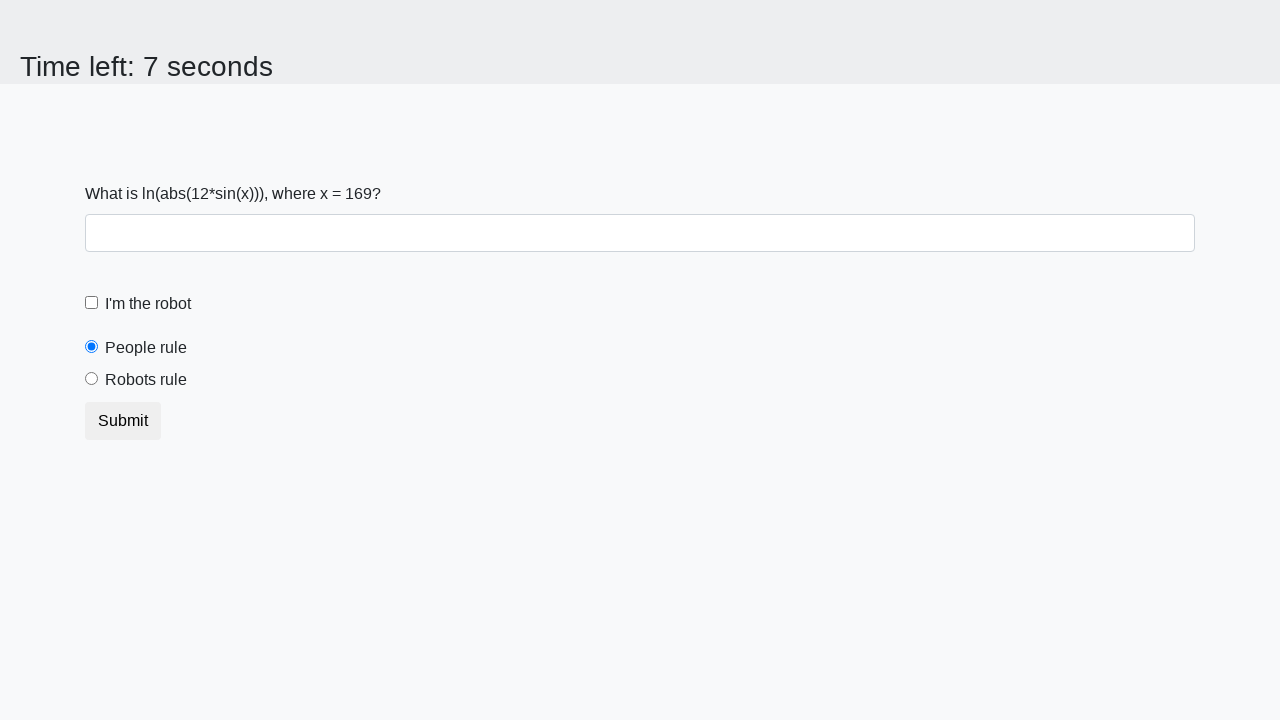